Tests handling an iframe by name, locating the iframe called "iframeResult" and filling a form field within it

Starting URL: https://www.w3schools.com/tags/tryit.asp?filename=tryhtml5_input_form

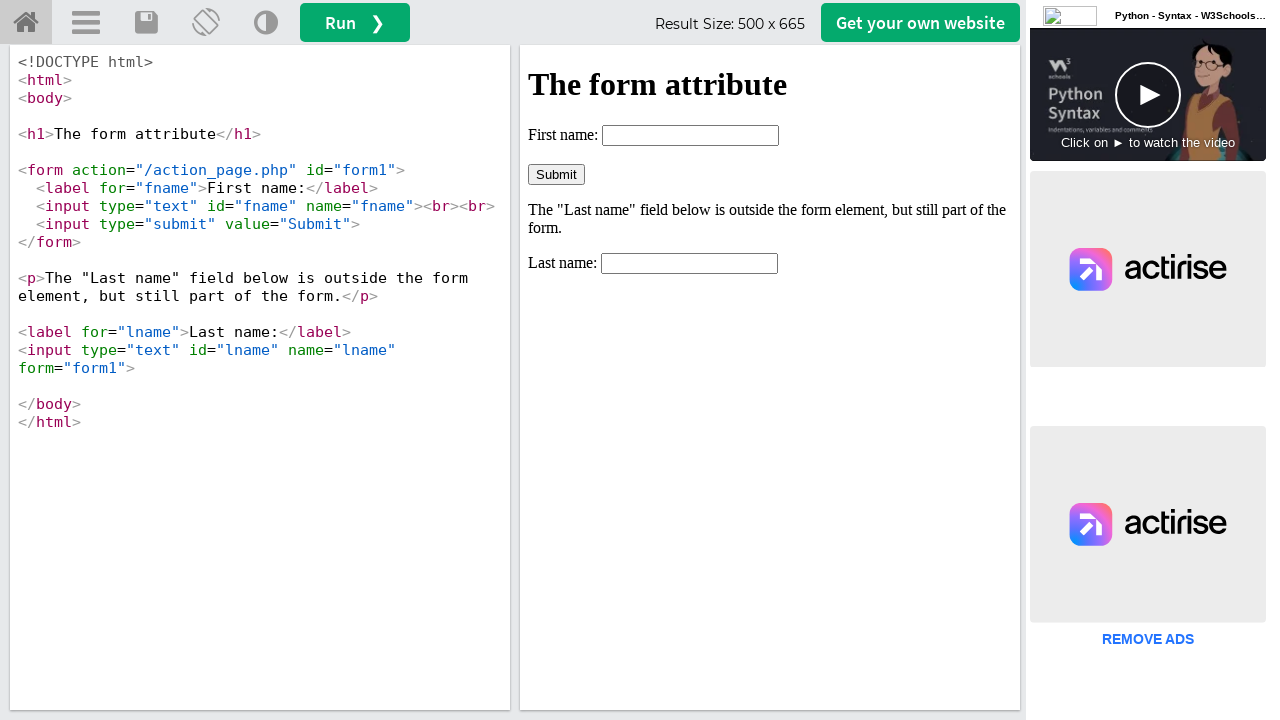

Located iframe named 'iframeResult'
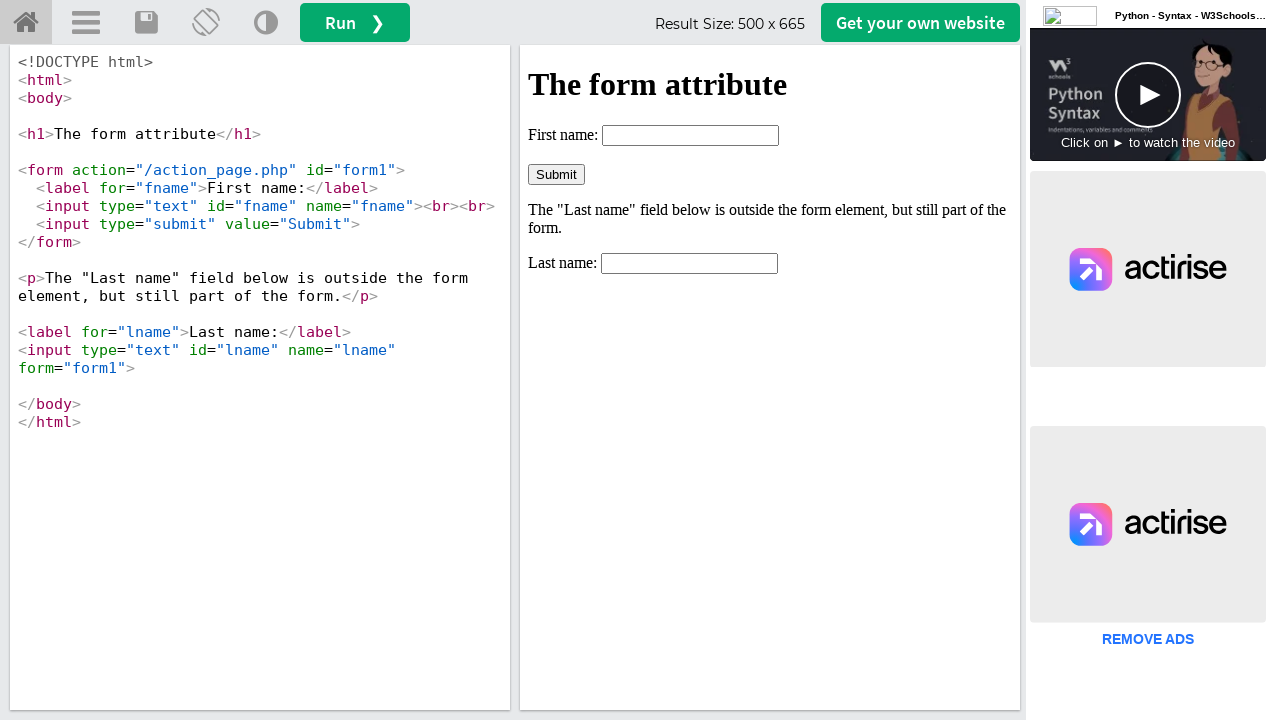

Filled fname field with 'Test Code' inside iframe on #fname
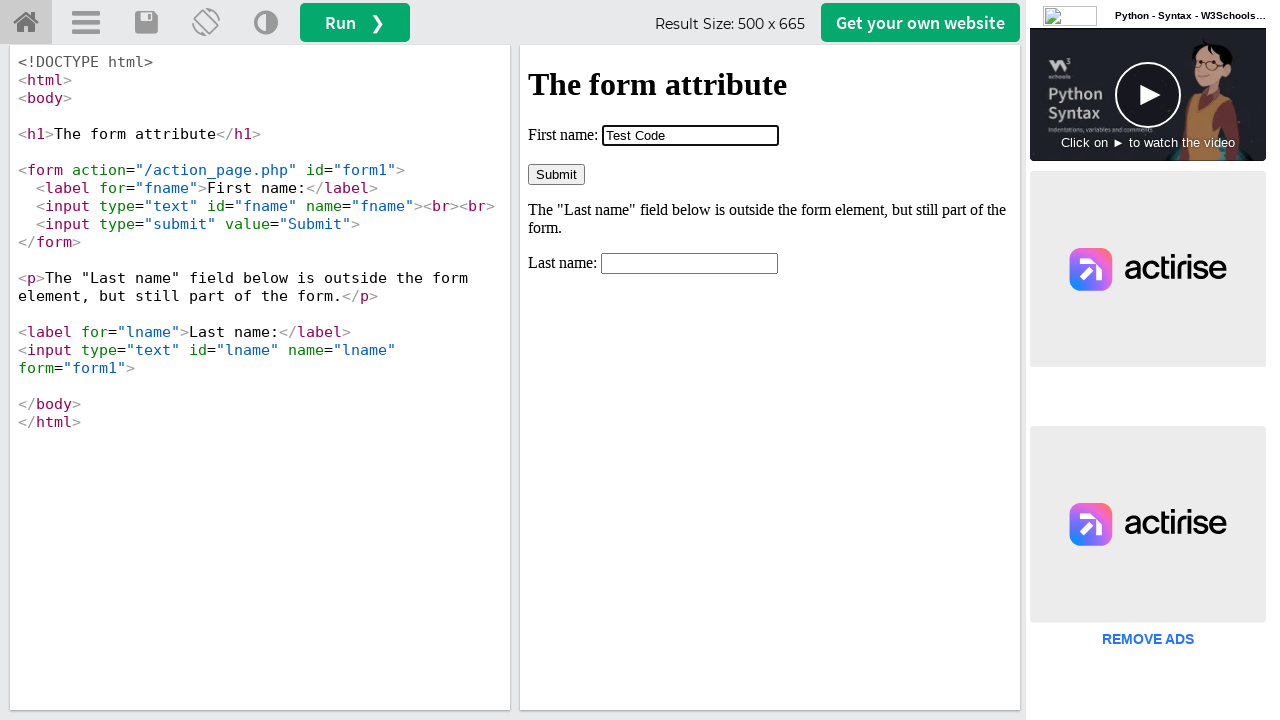

Waited 1000ms for action to complete
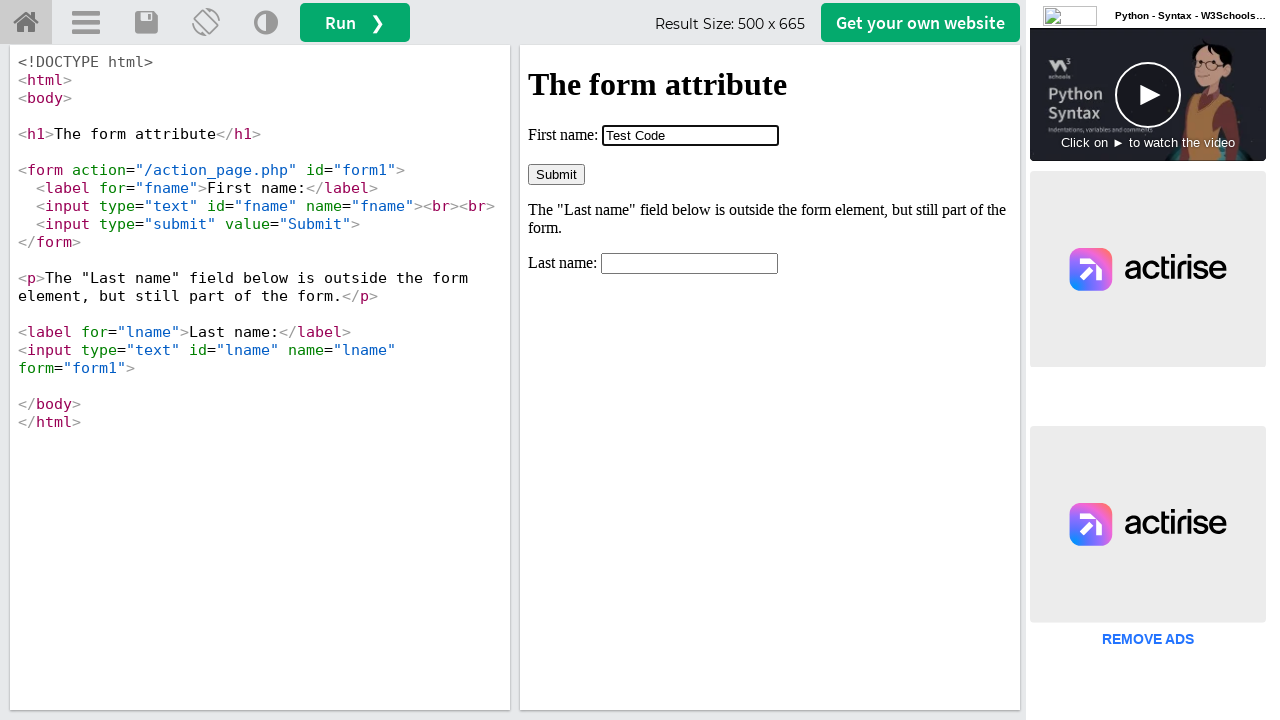

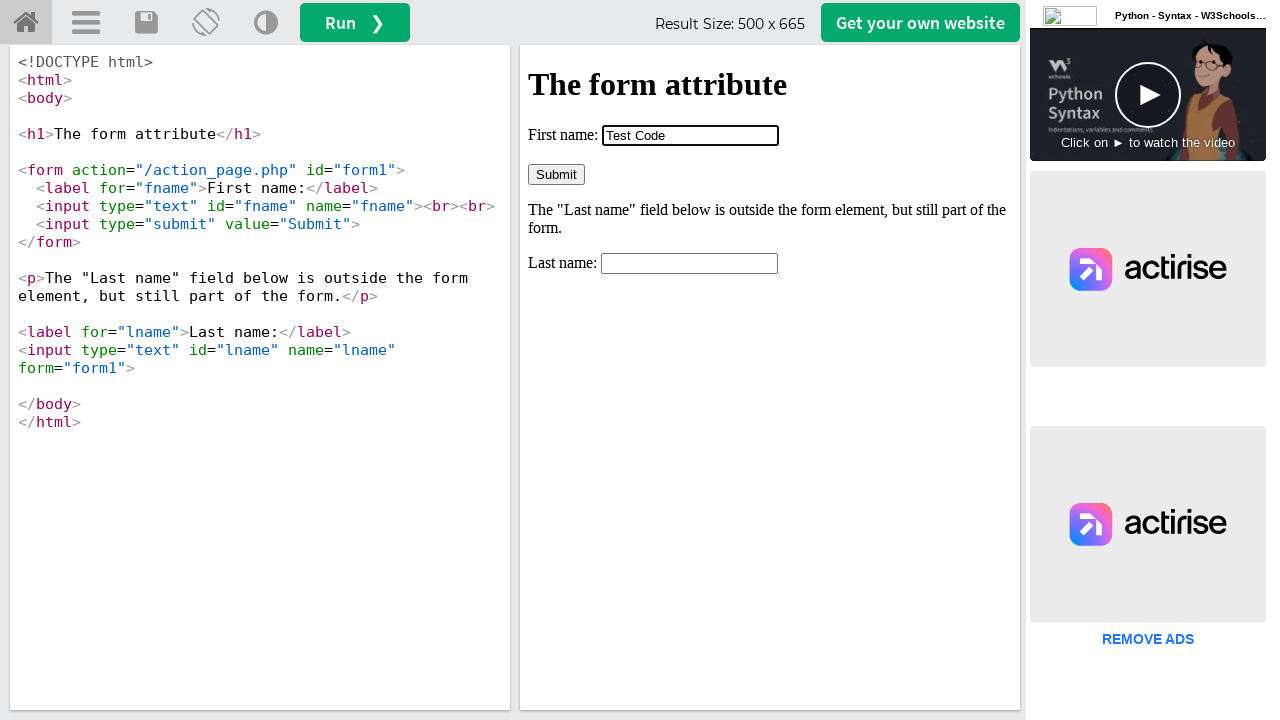